Navigates to a practice e-commerce site, opens a new window by clicking a cart link, switches to the new window, performs a search, and filters table results using the search term to verify filtering functionality.

Starting URL: https://rahulshettyacademy.com/seleniumPractise/

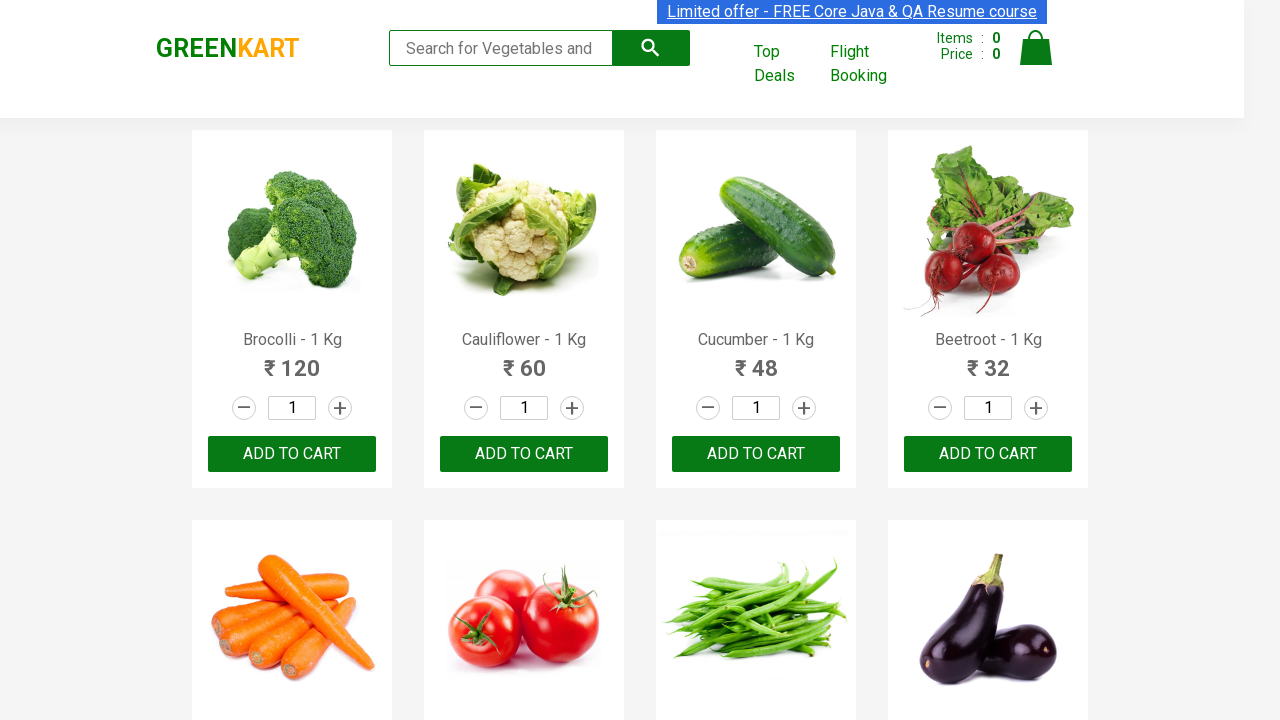

Clicked cart header link to open new window at (787, 64) on (//a[@class='cart-header-navlink'])[1]
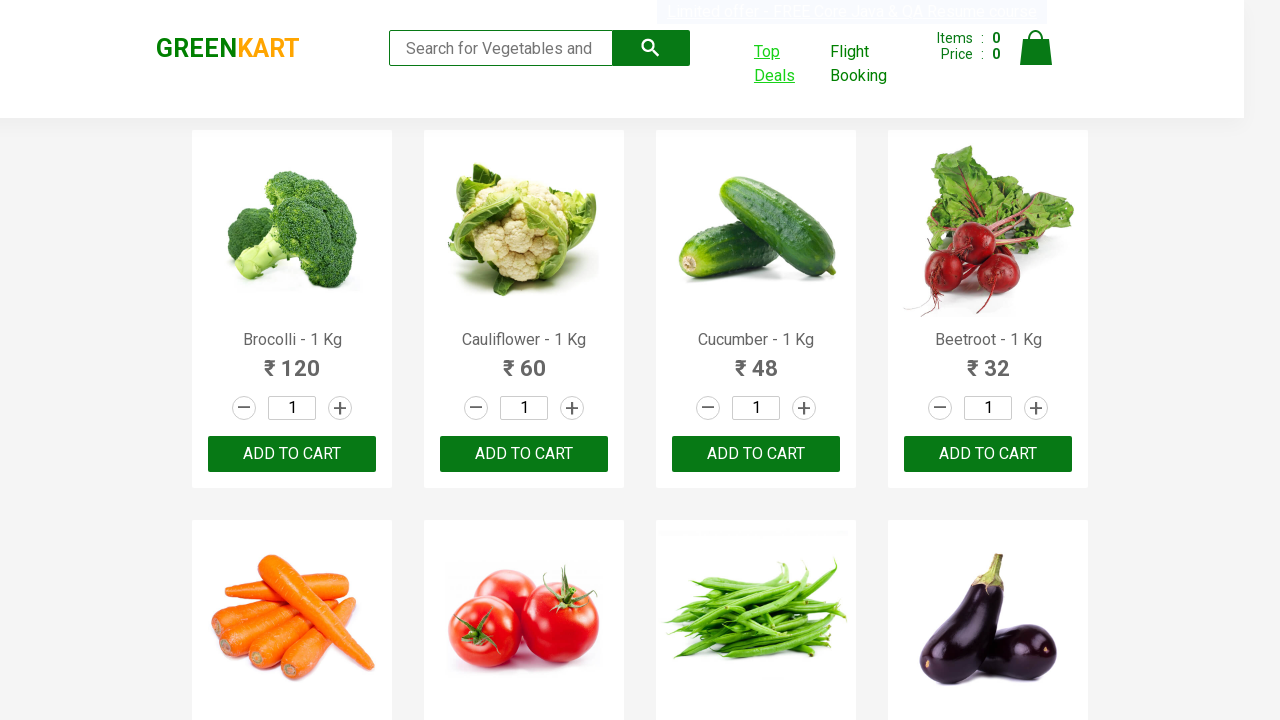

New window/tab opened and switched to it
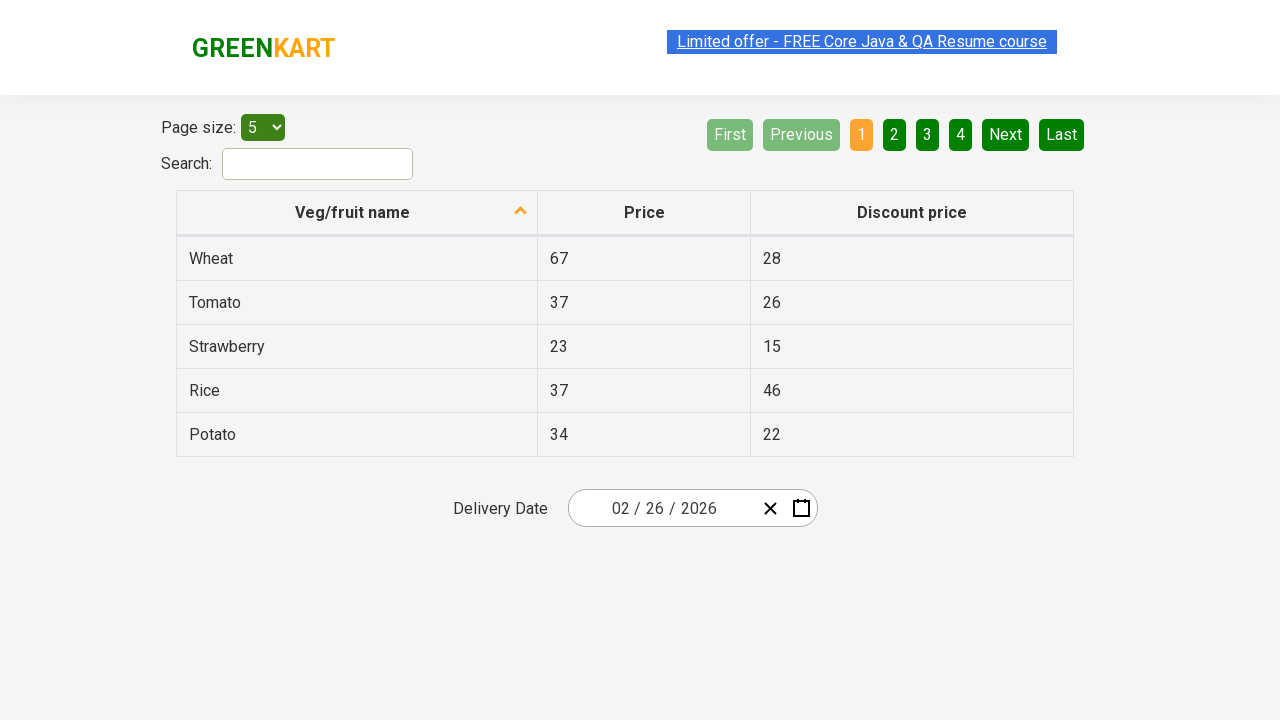

Filled search field with 'rr' in new window on #search-field
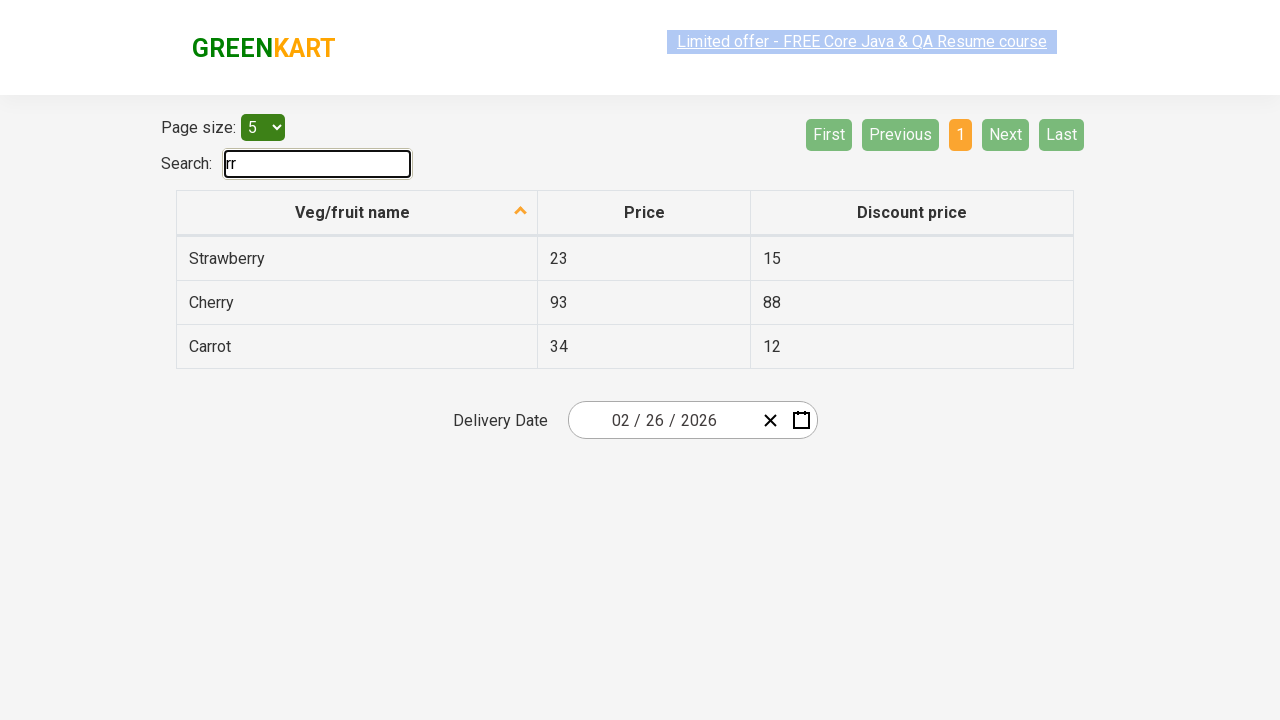

Table rows loaded and visible
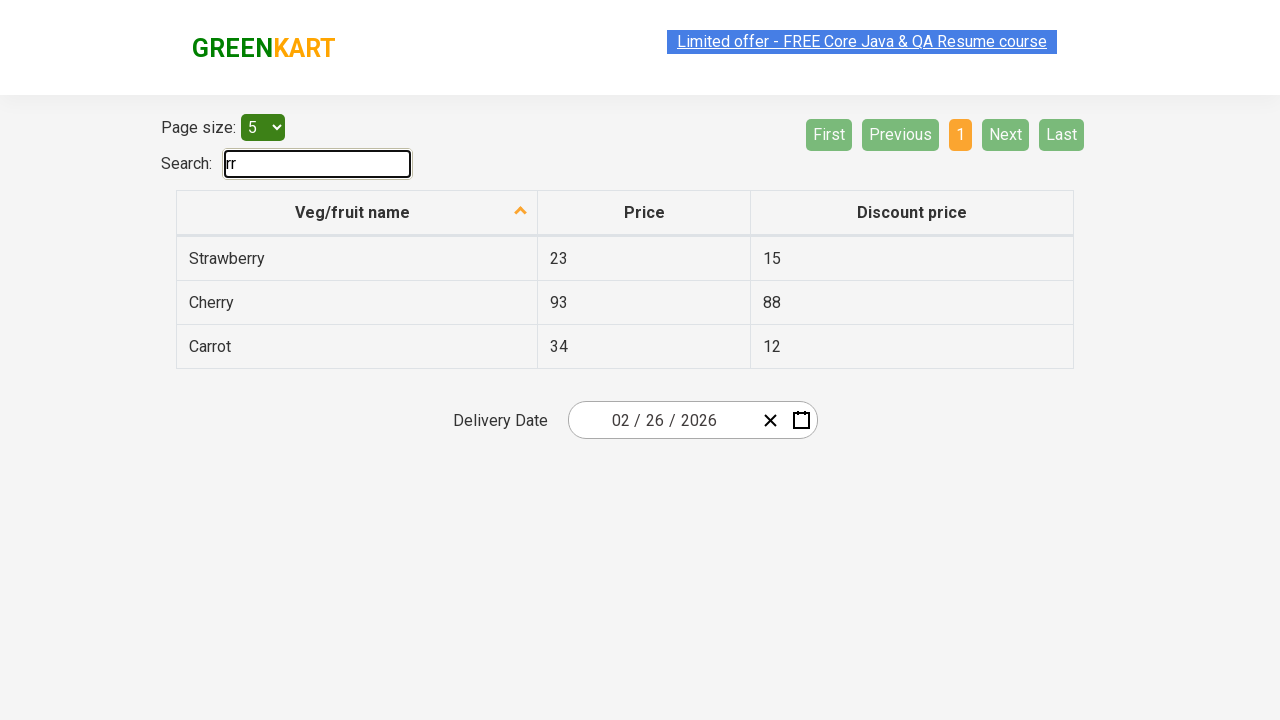

Retrieved all original table elements
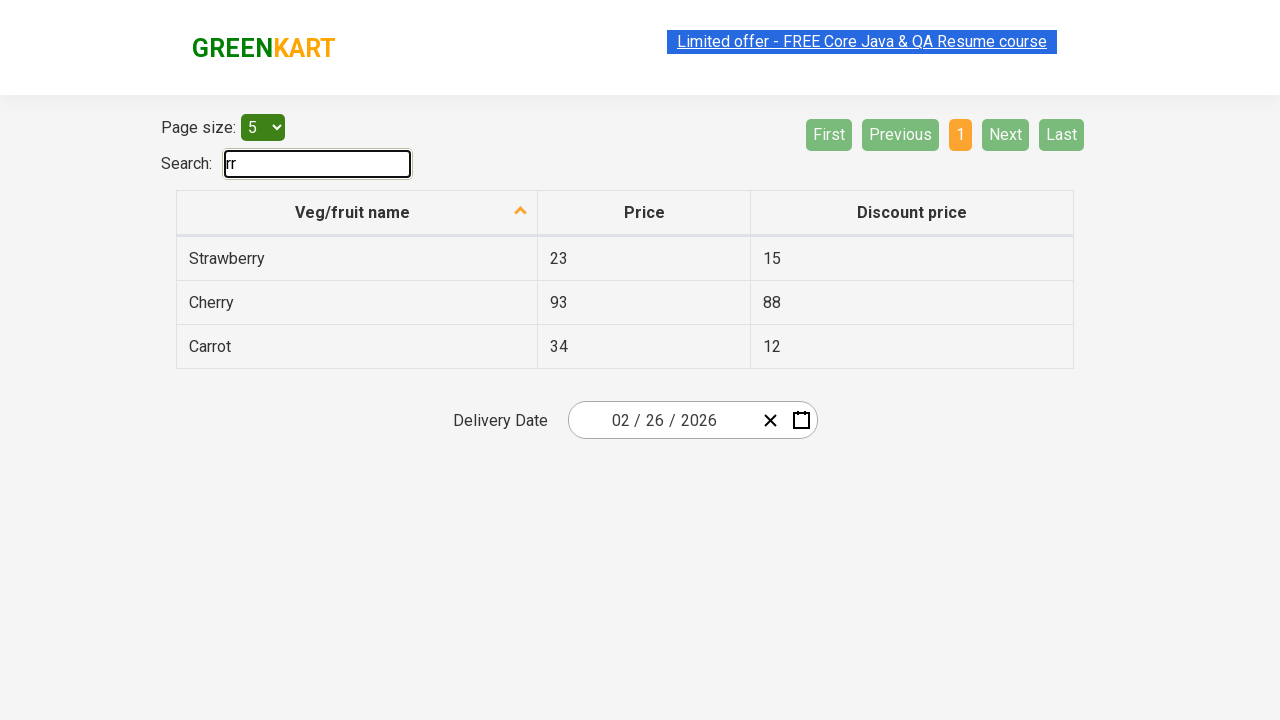

Filtered table elements by search term 'rr'
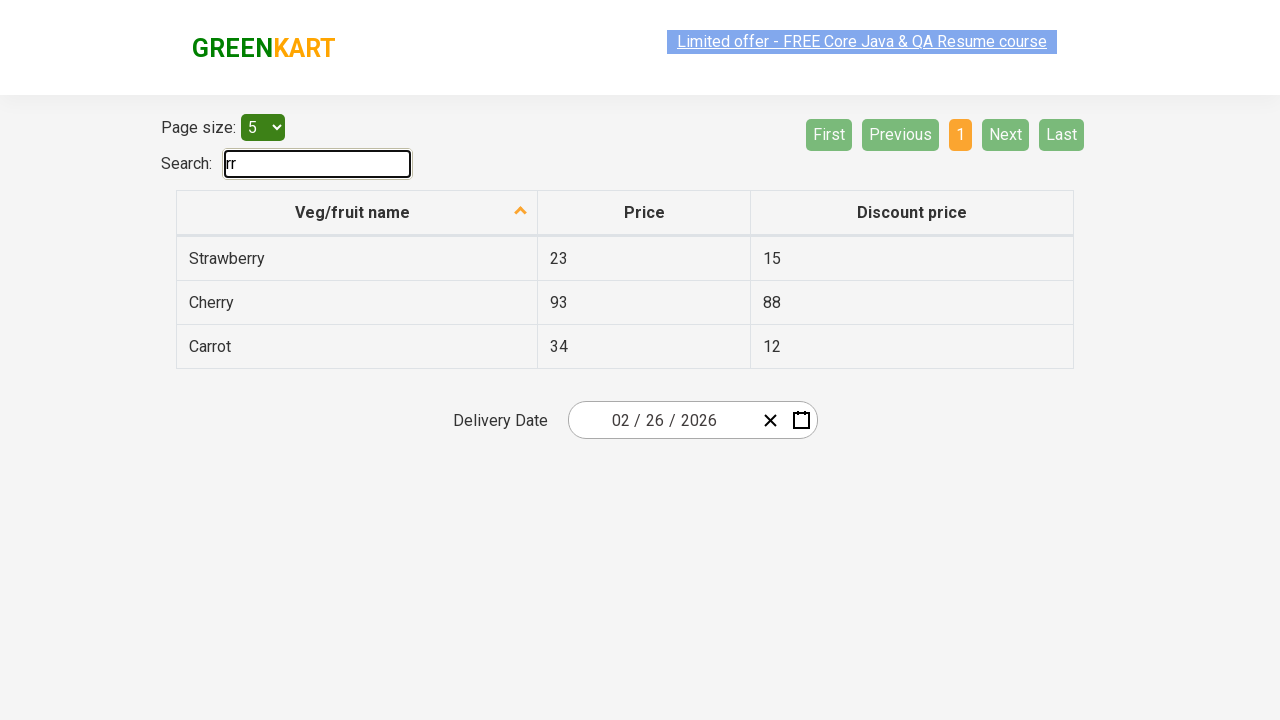

Verified filtering: all elements contain 'rr' - filtering functionality working correctly
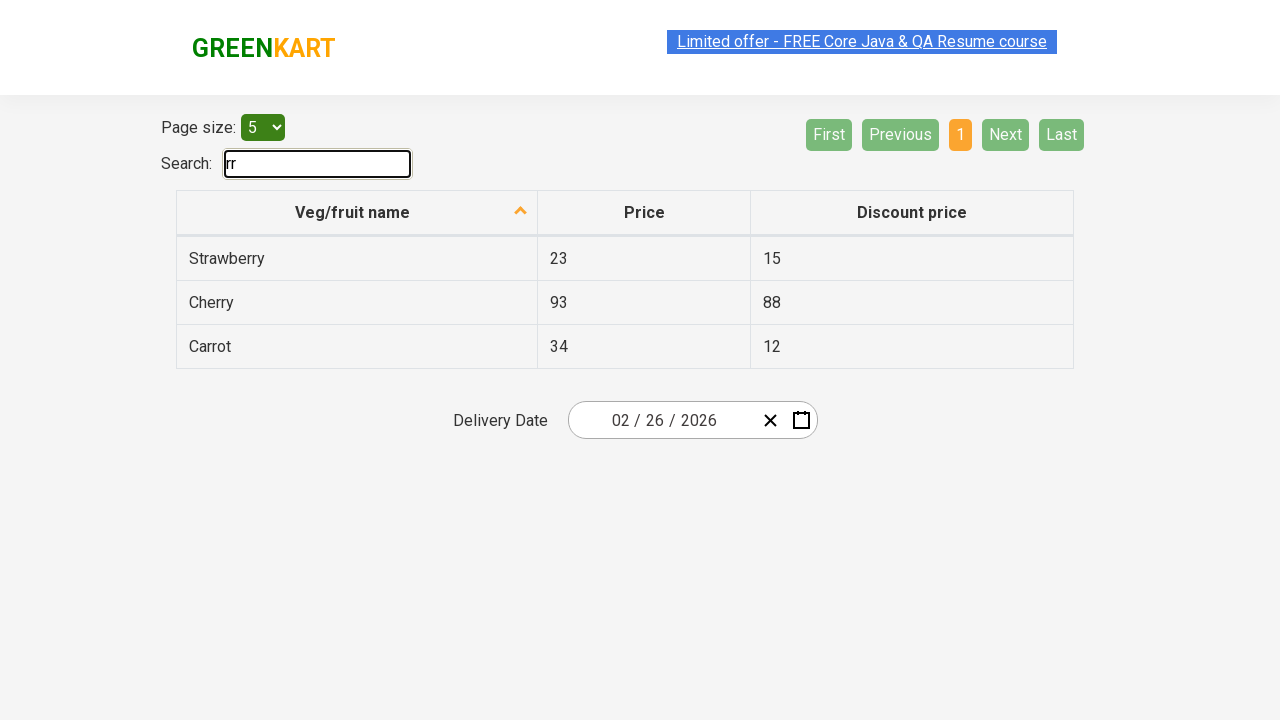

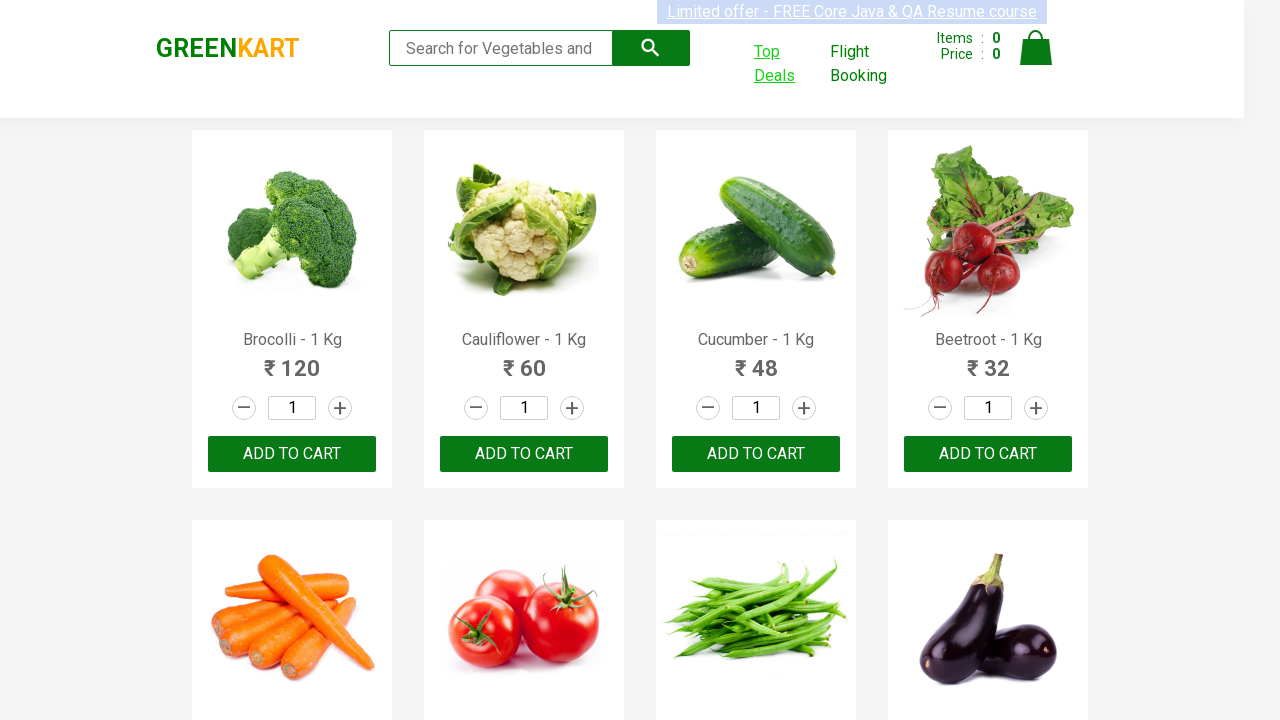